Navigates to Flipkart homepage and dismisses the promotional/login popup if it appears

Starting URL: https://www.flipkart.com/

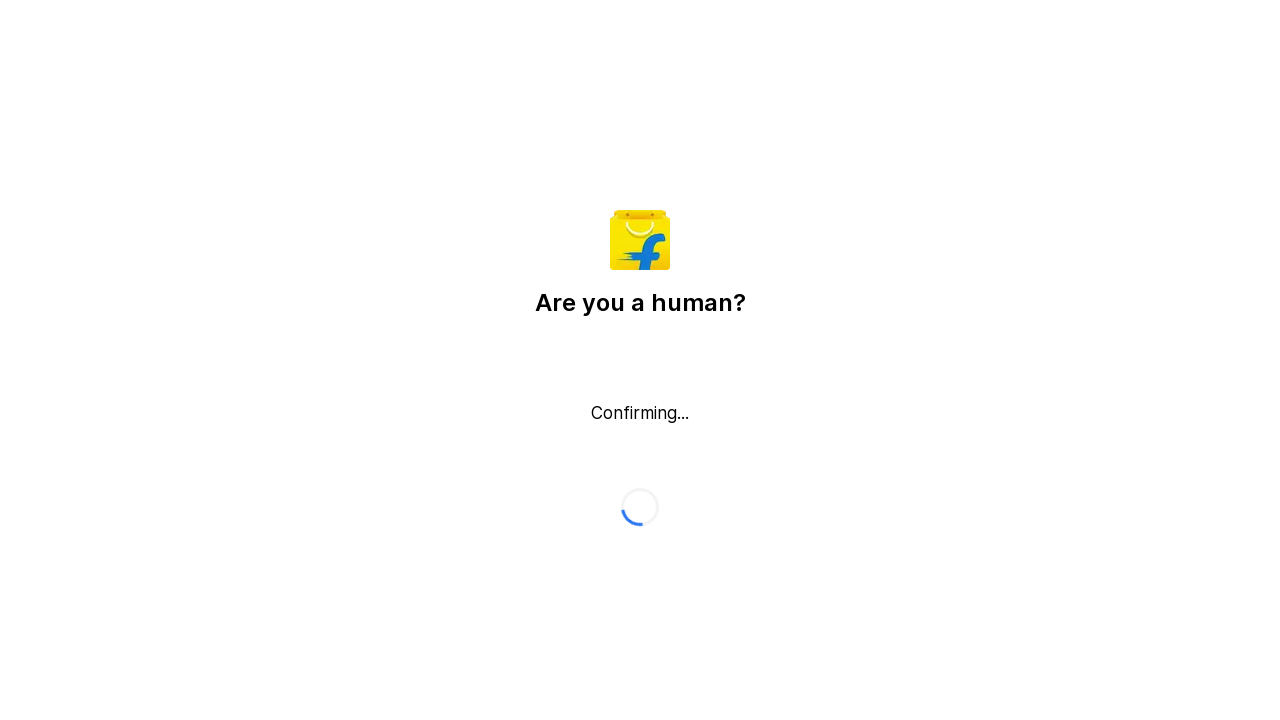

Navigated to Flipkart homepage
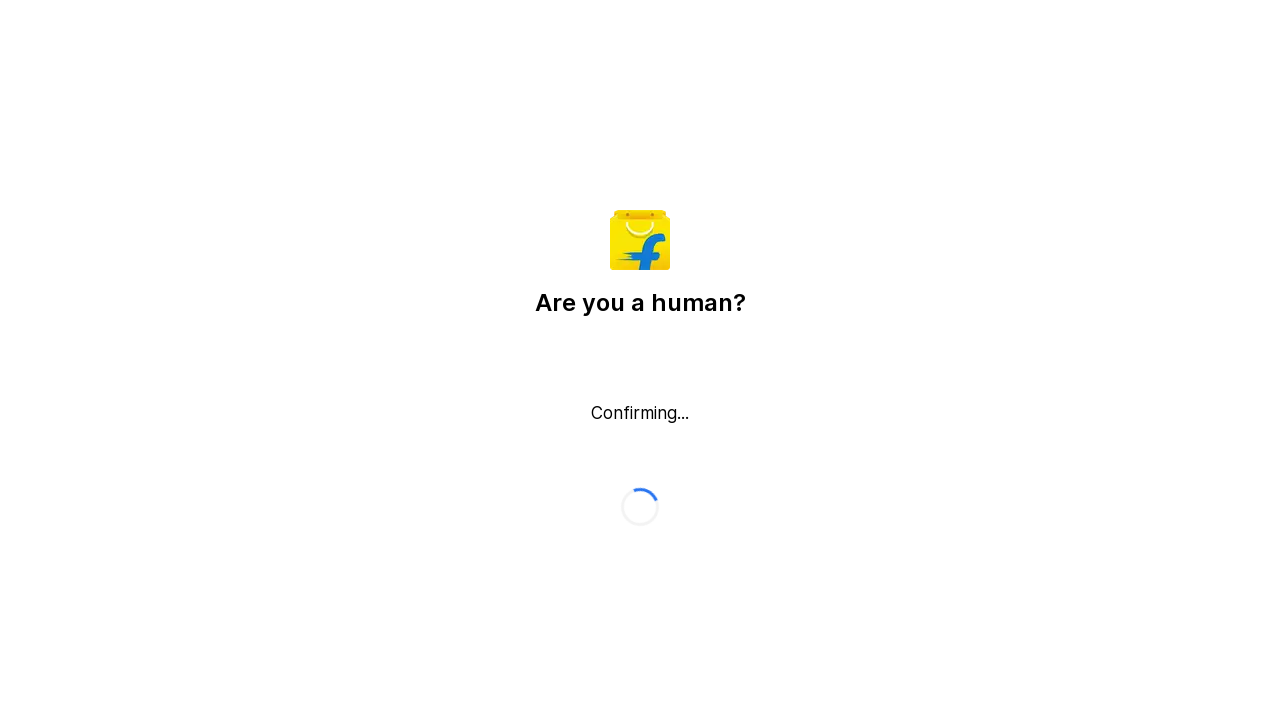

Waited 2 seconds for popup to appear
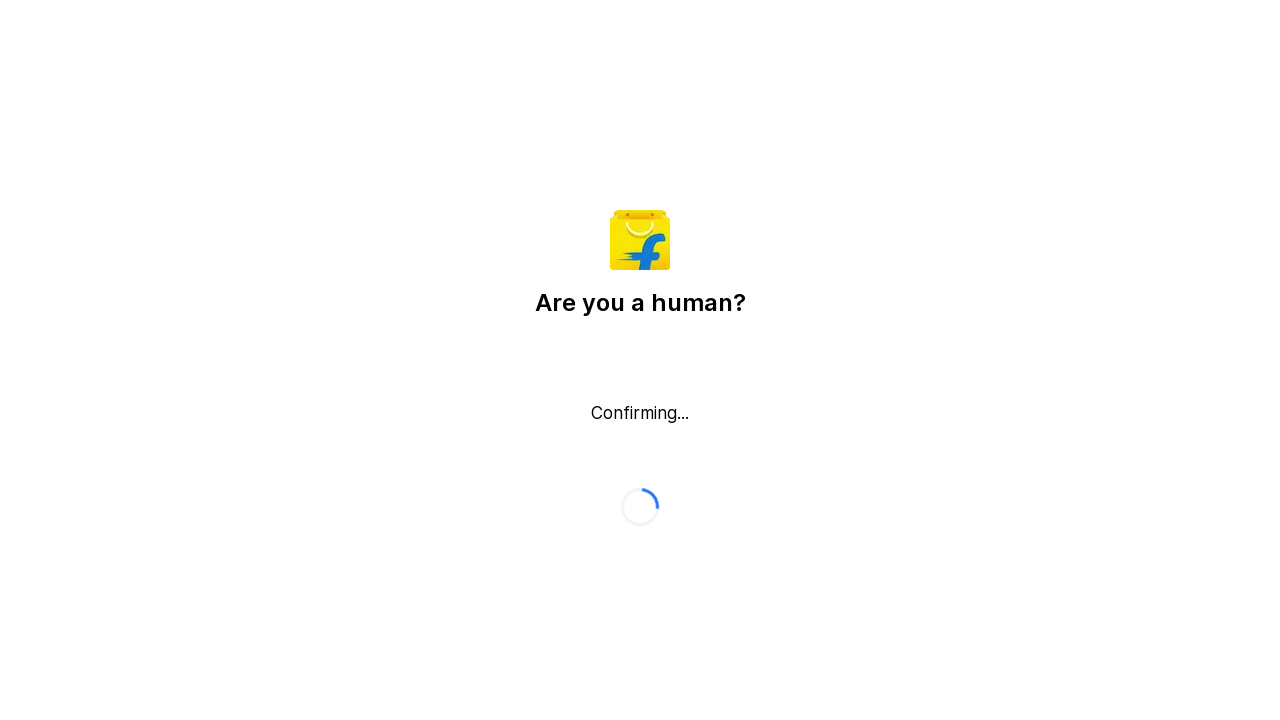

Popup did not appear or was already closed on button._2KpZ6l._2doB4z
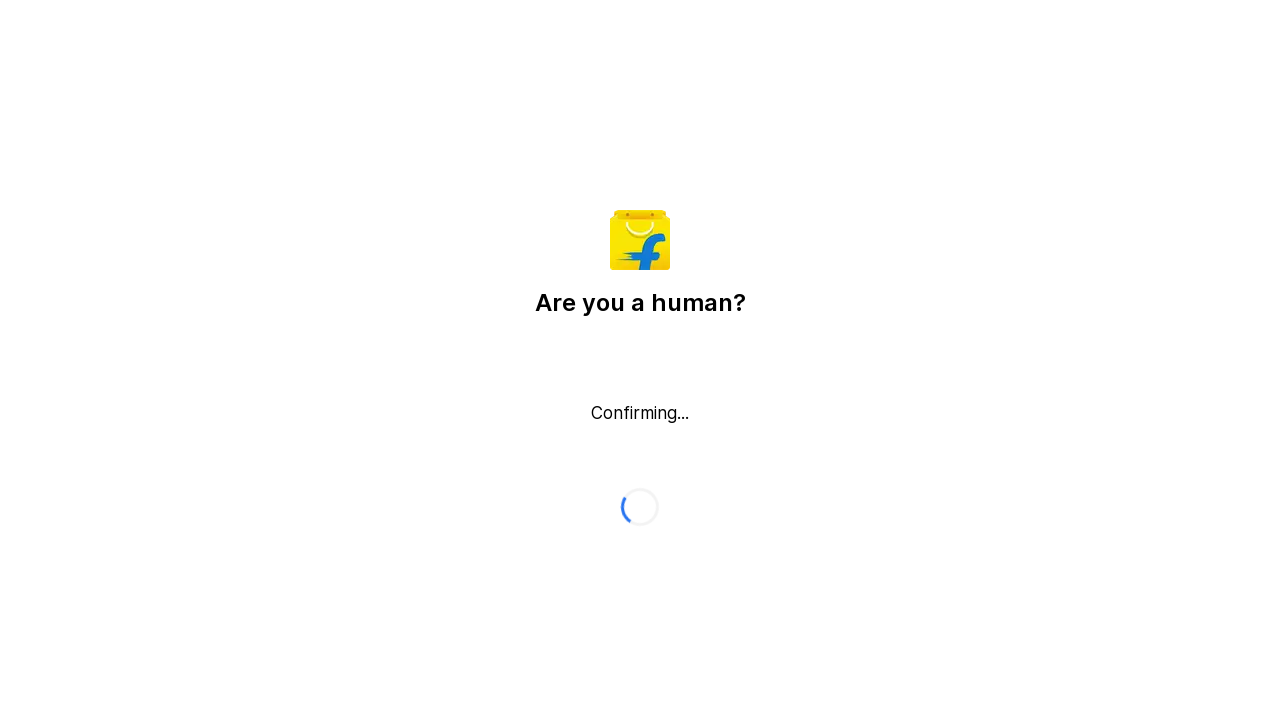

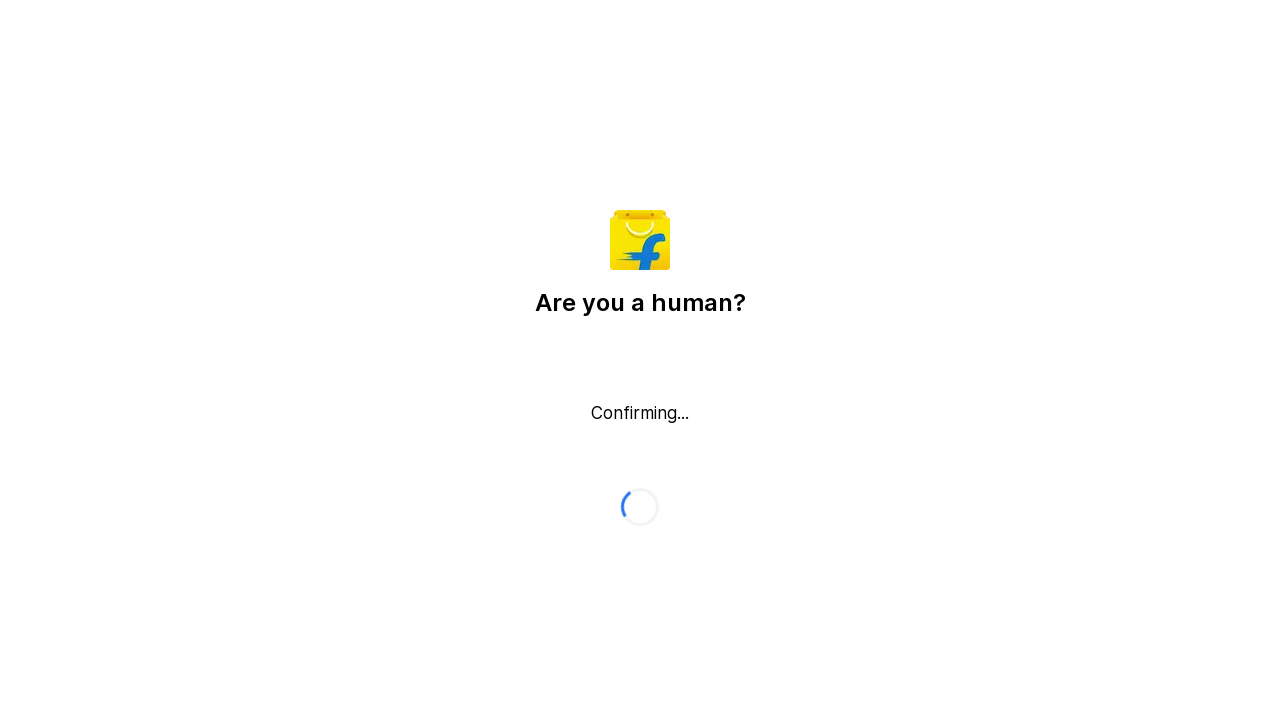